Tests YouTube search functionality by entering a search query, pressing Enter to submit, and verifying the page title contains the search term.

Starting URL: https://www.youtube.com/

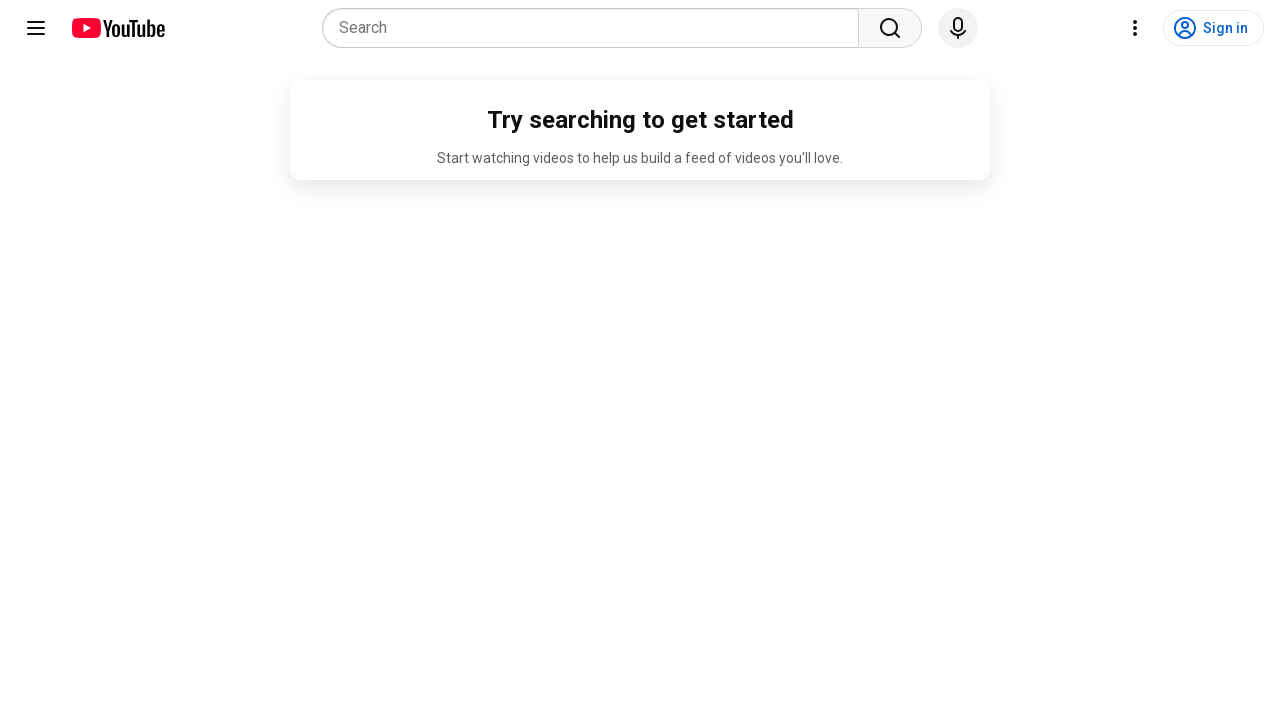

YouTube homepage loaded (domcontentloaded)
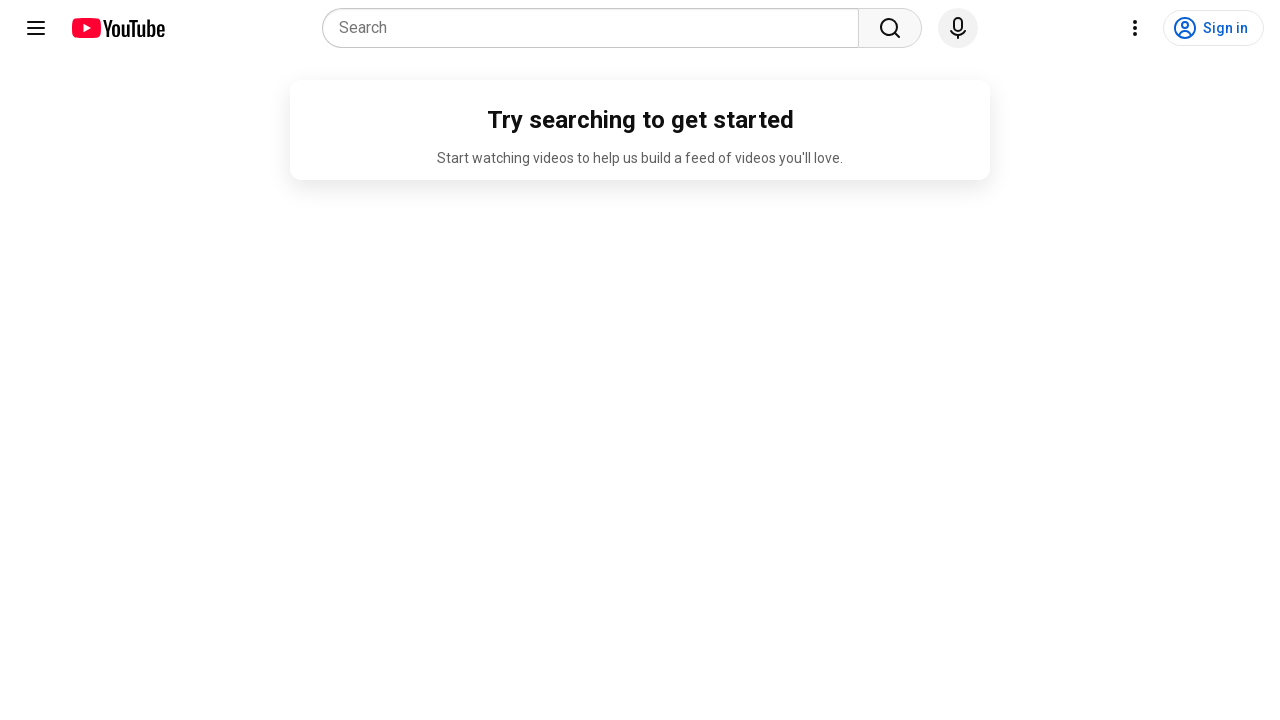

Filled search box with 'Playwright automation' on input[name='search_query']
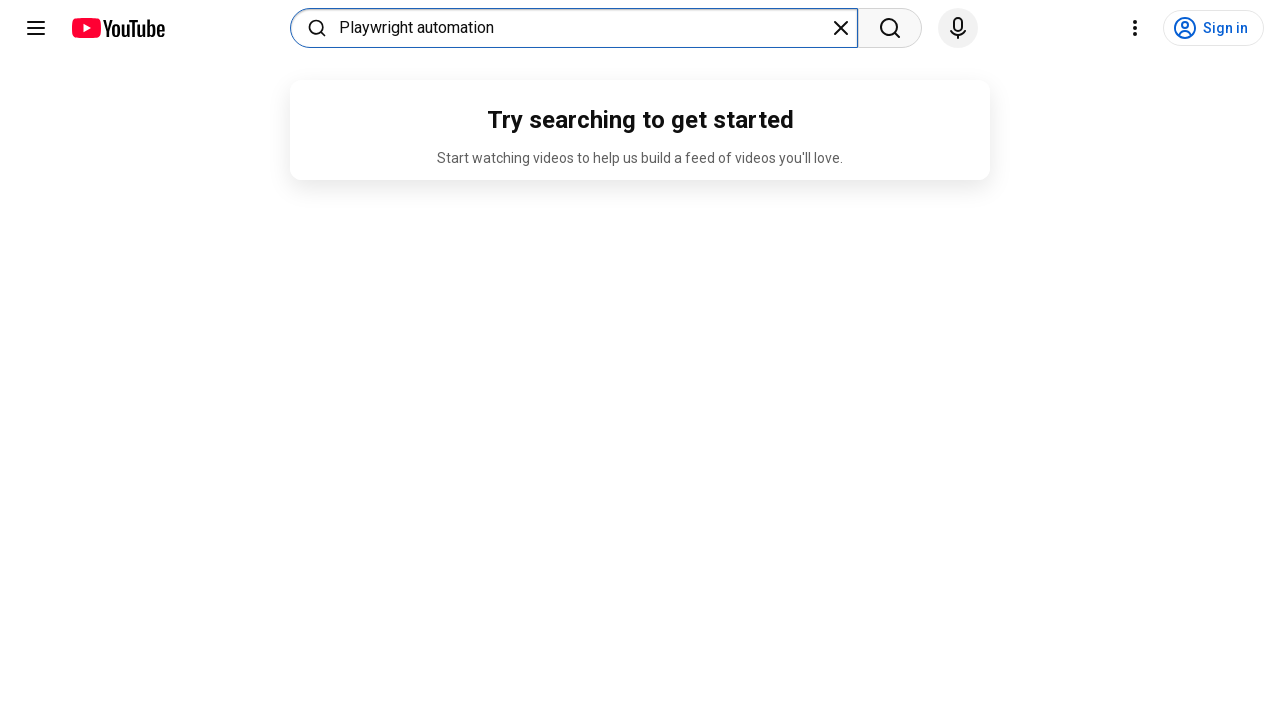

Pressed Enter to submit search query on input[name='search_query']
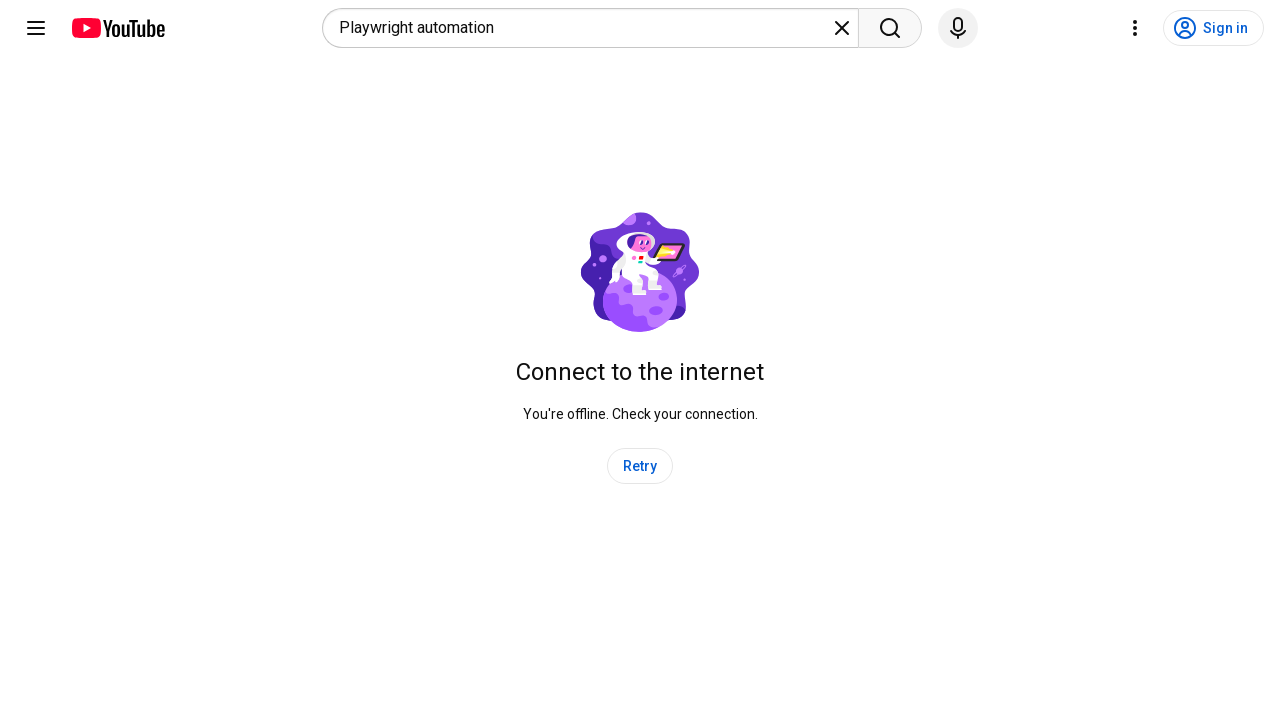

Search results page loaded (domcontentloaded)
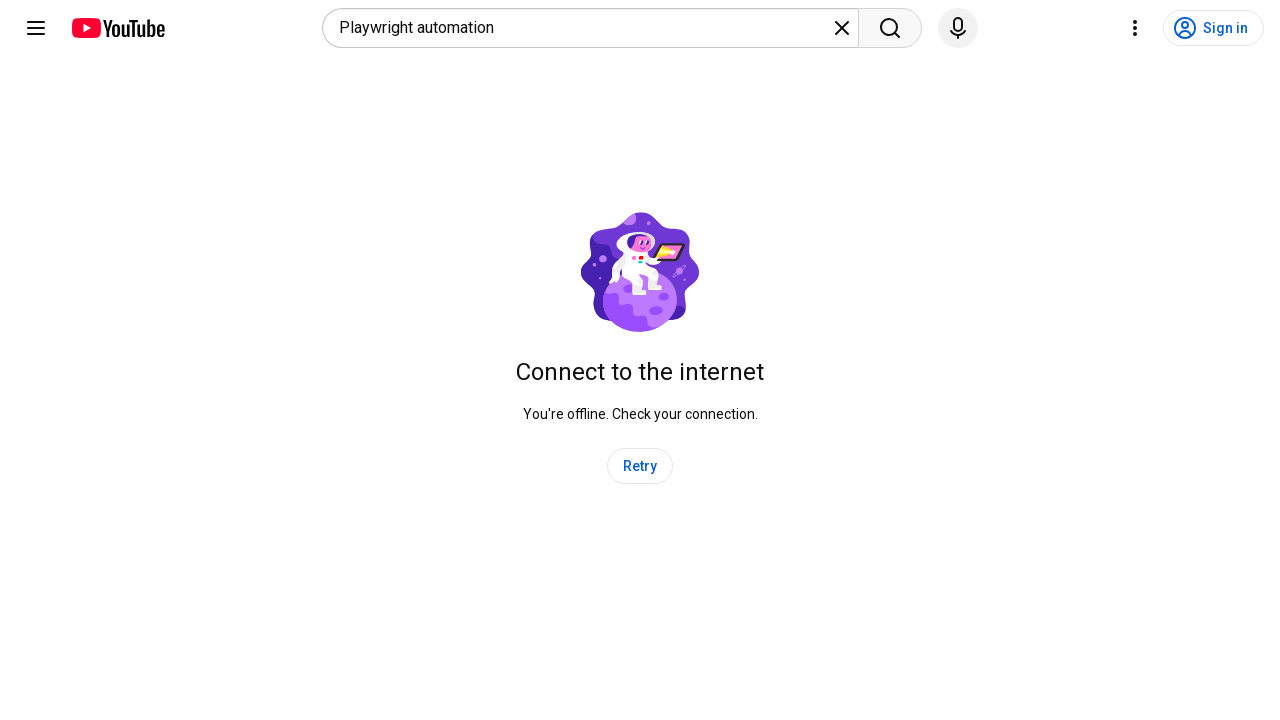

Page title verified to contain 'PLAYWRIGHT AUTOMATION'
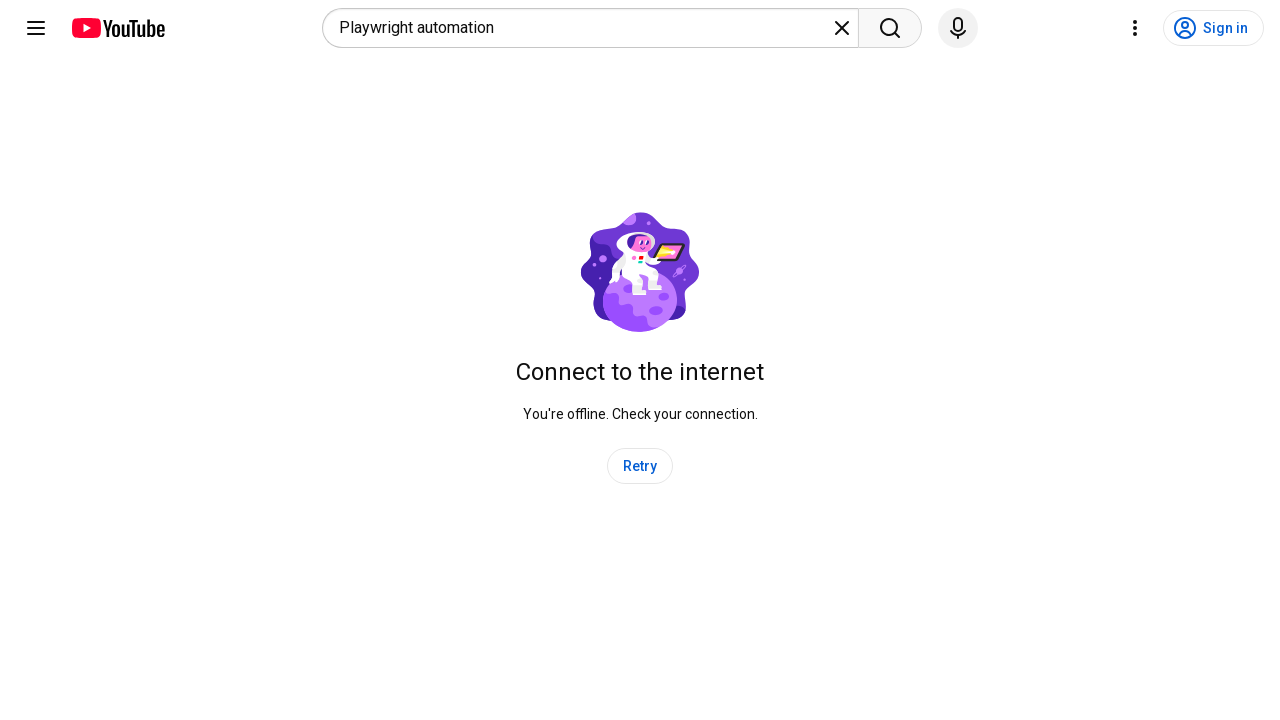

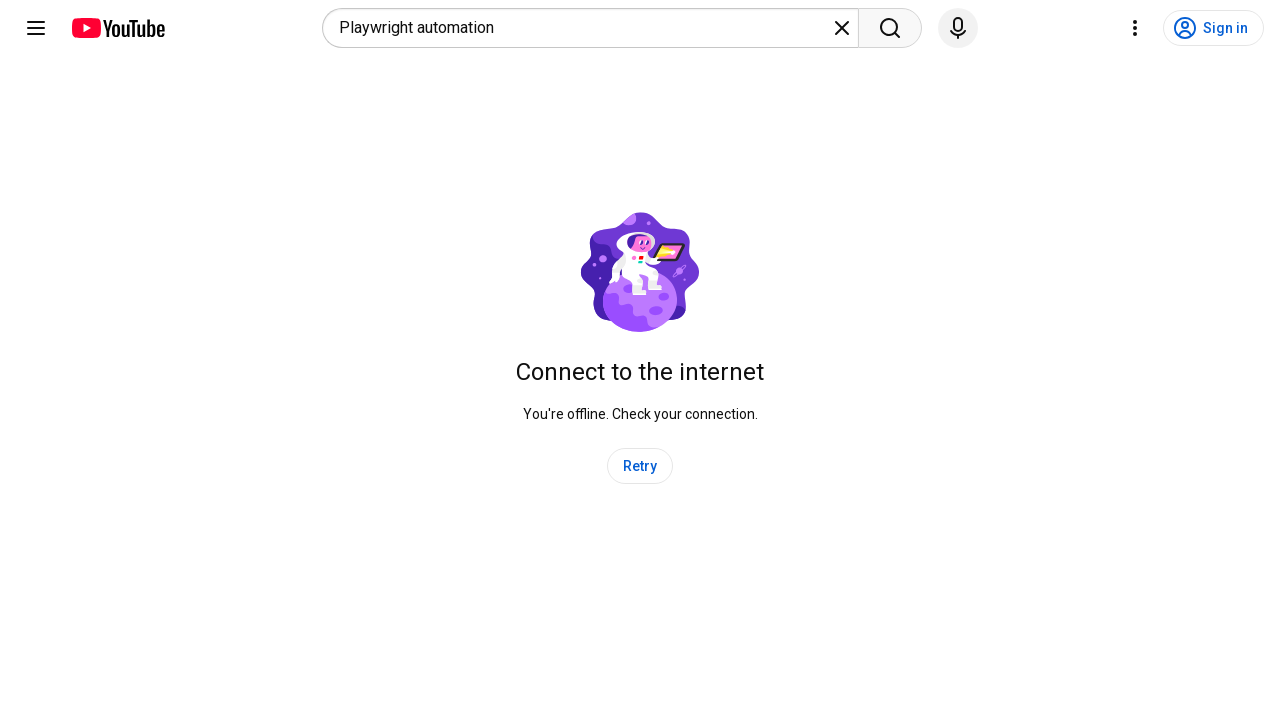